Tests dropdown selection functionality including single-select and multi-select dropdowns, selecting multiple options, and deselecting options

Starting URL: https://syntaxprojects.com/basic-select-dropdown-demo-homework.php

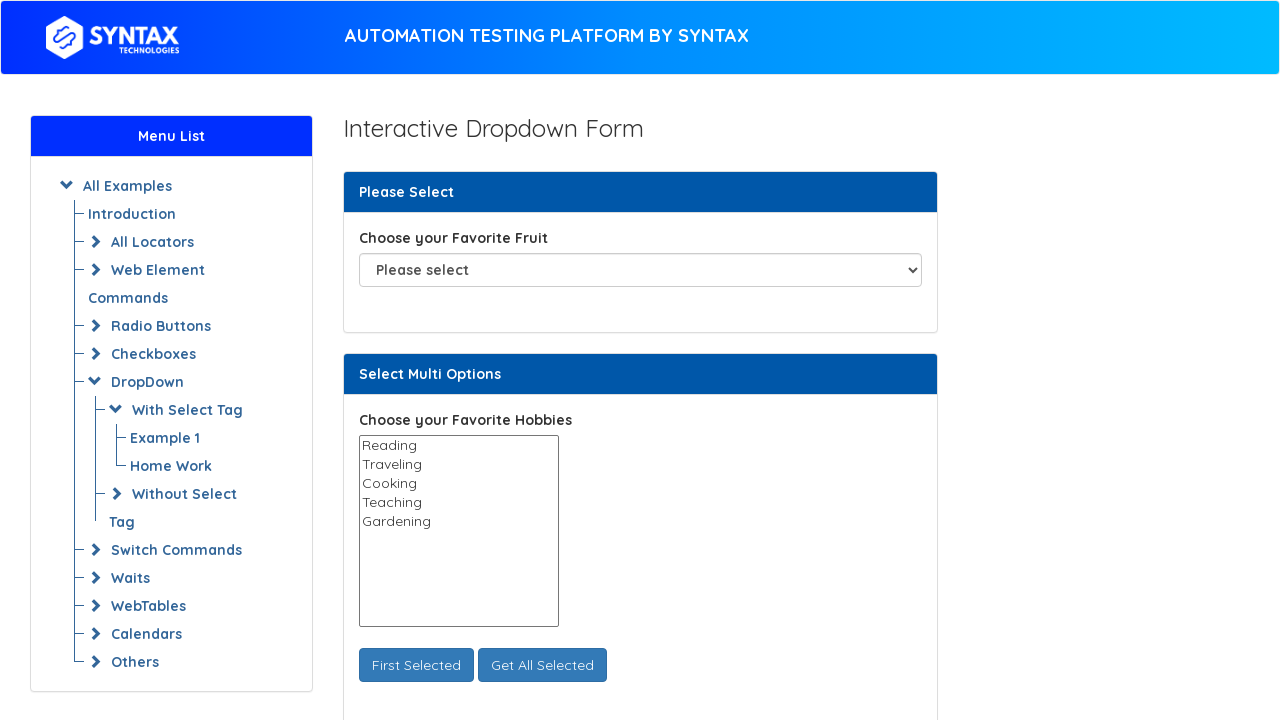

Selected 'Pear' from the single-select dropdown on select#fav_fruit_selector
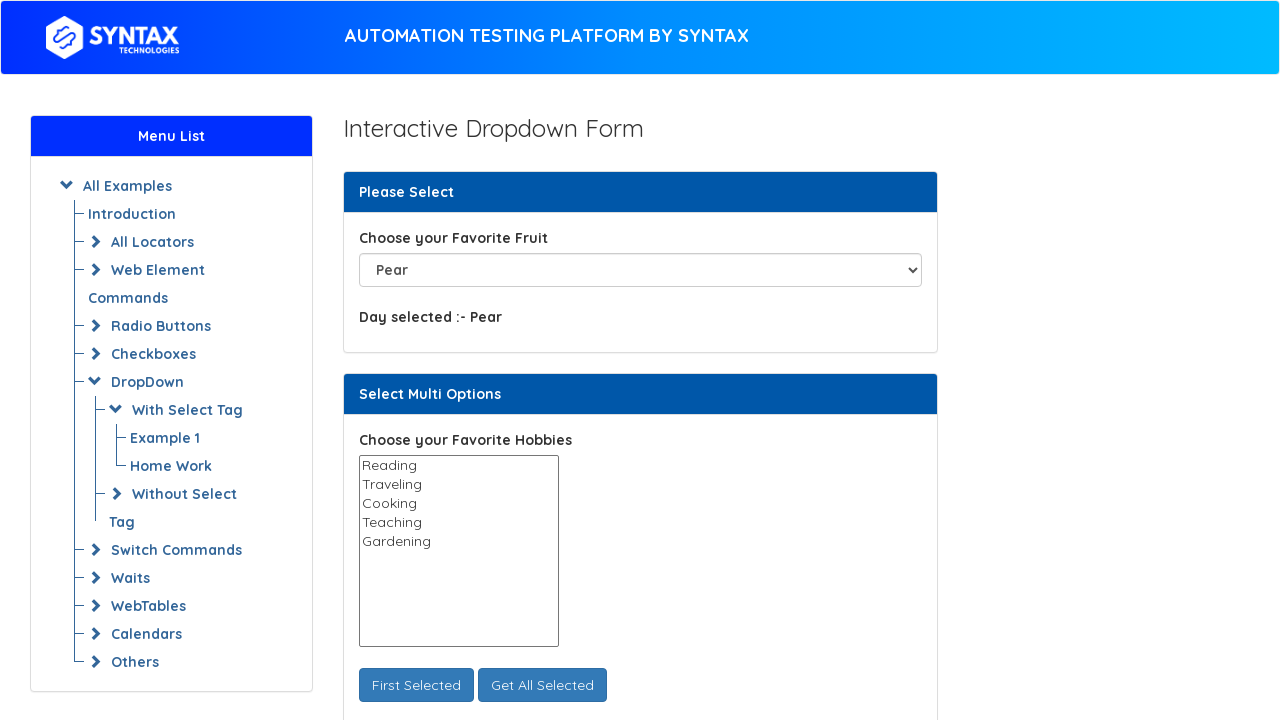

Selected 'Traveling' from multi-select dropdown by index on select#select_multi_hobbies
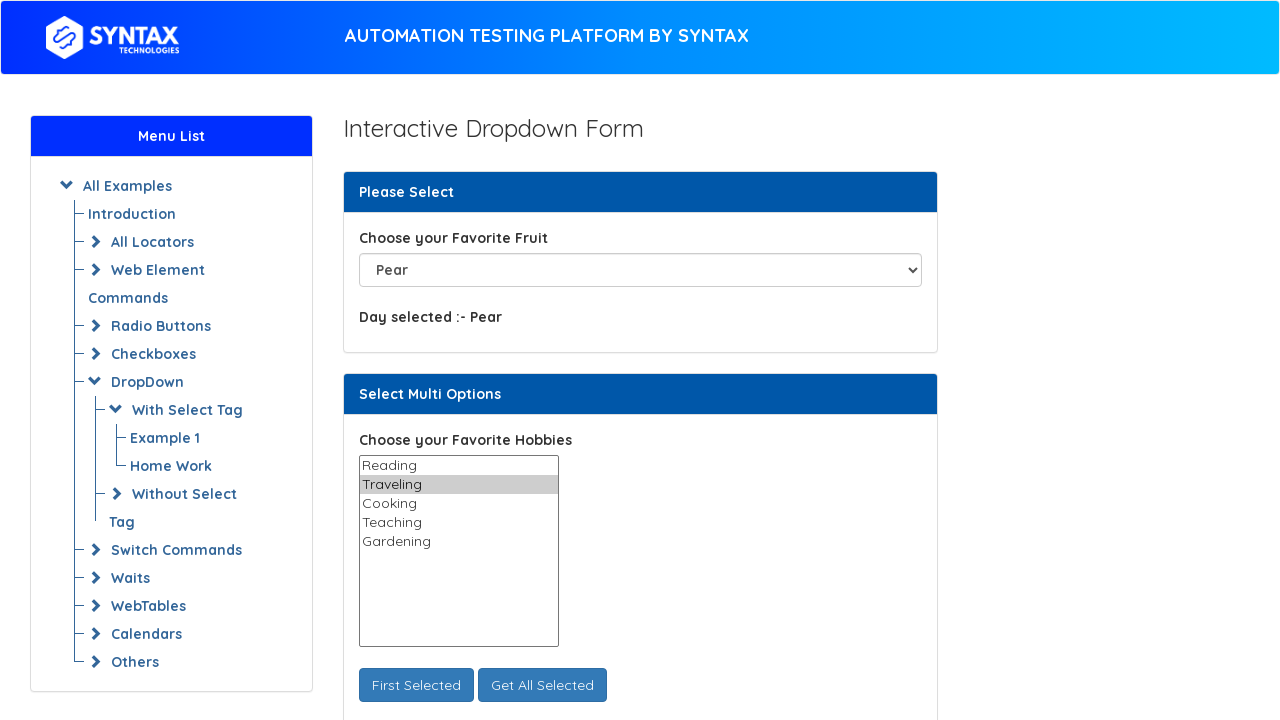

Selected 'Gardening' from multi-select dropdown by label on select#select_multi_hobbies
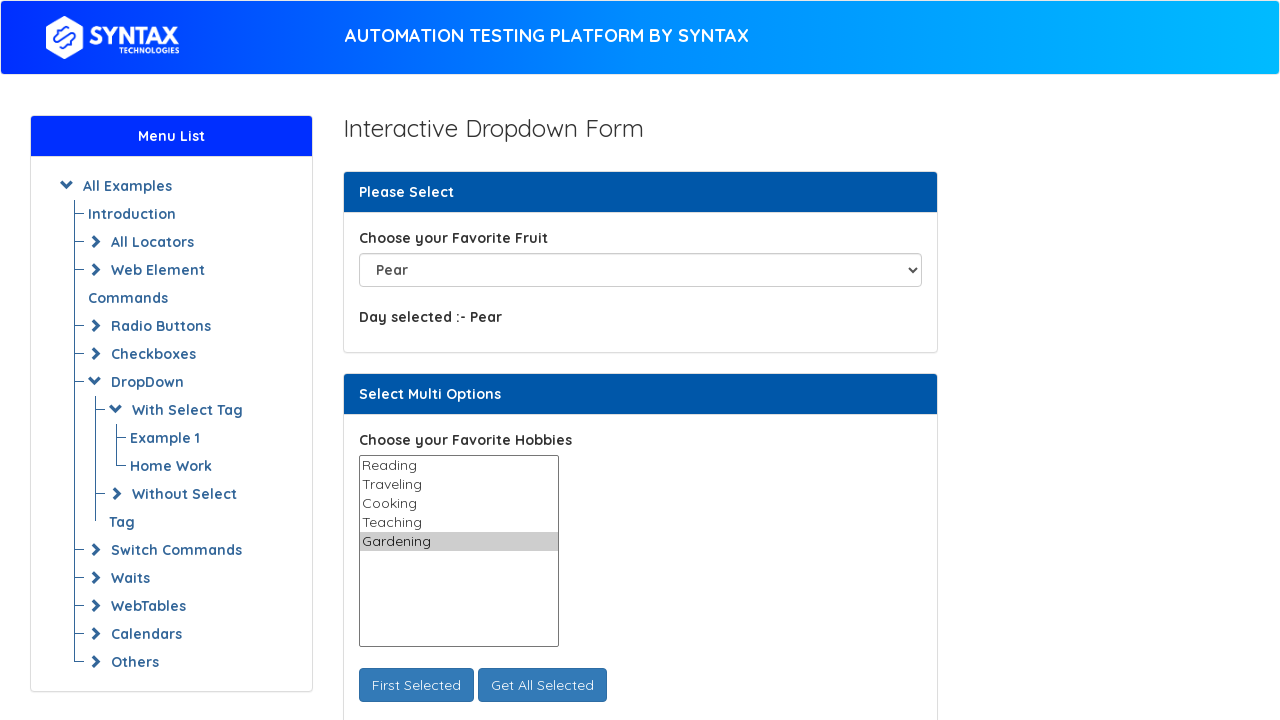

Selected 'Cooking' from multi-select dropdown by value on select#select_multi_hobbies
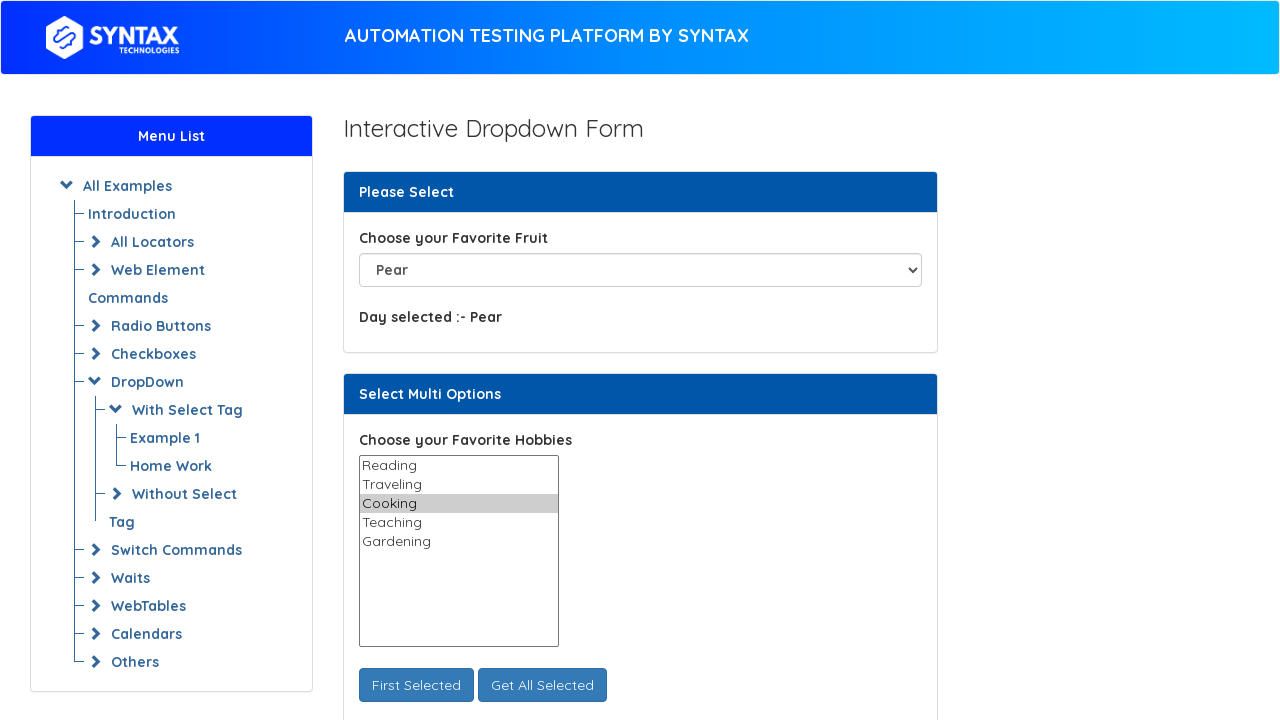

Clicked 'Get All Selected' button to display selected hobbies at (542, 685) on button#get_all
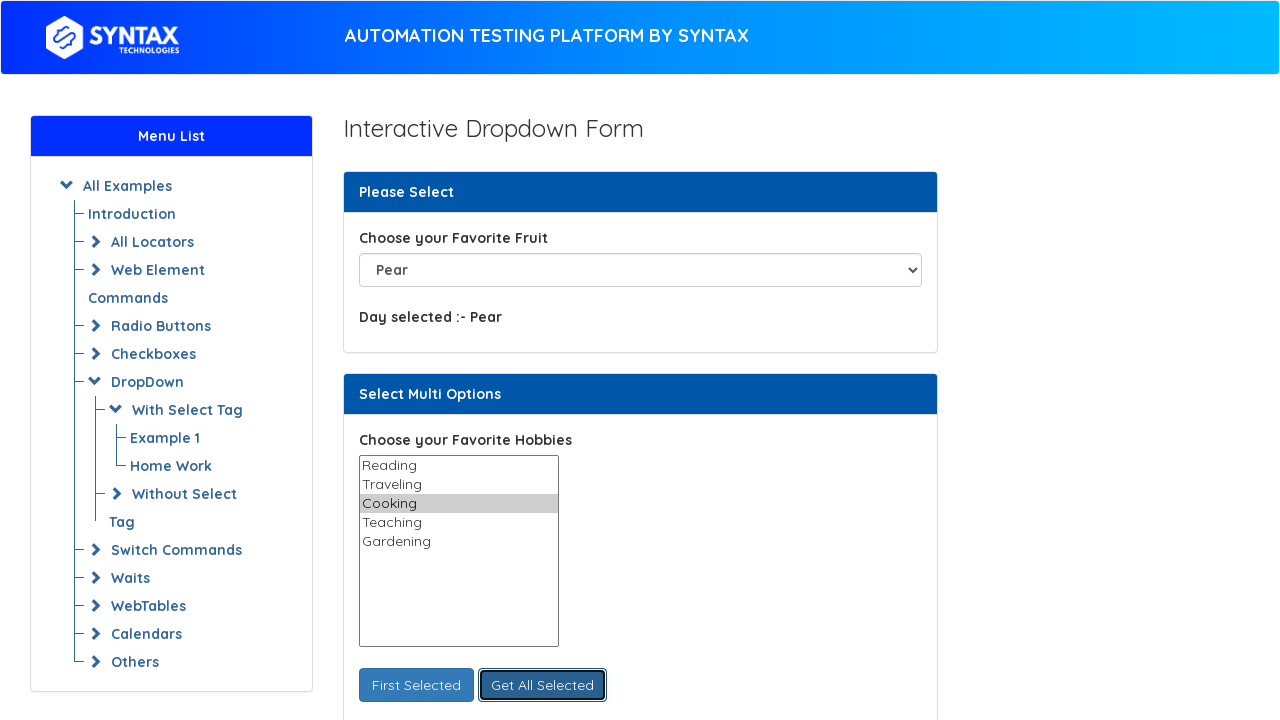

Waited 5 seconds
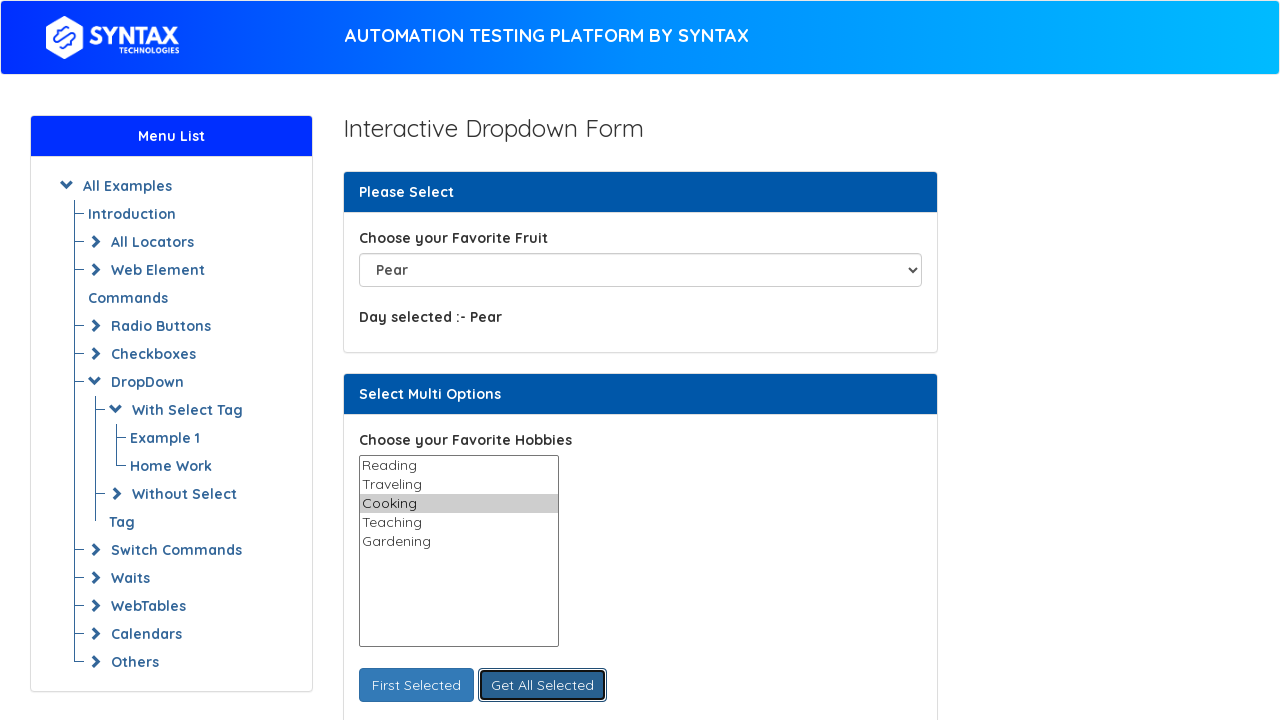

Deselected 'Traveling' from multi-select dropdown
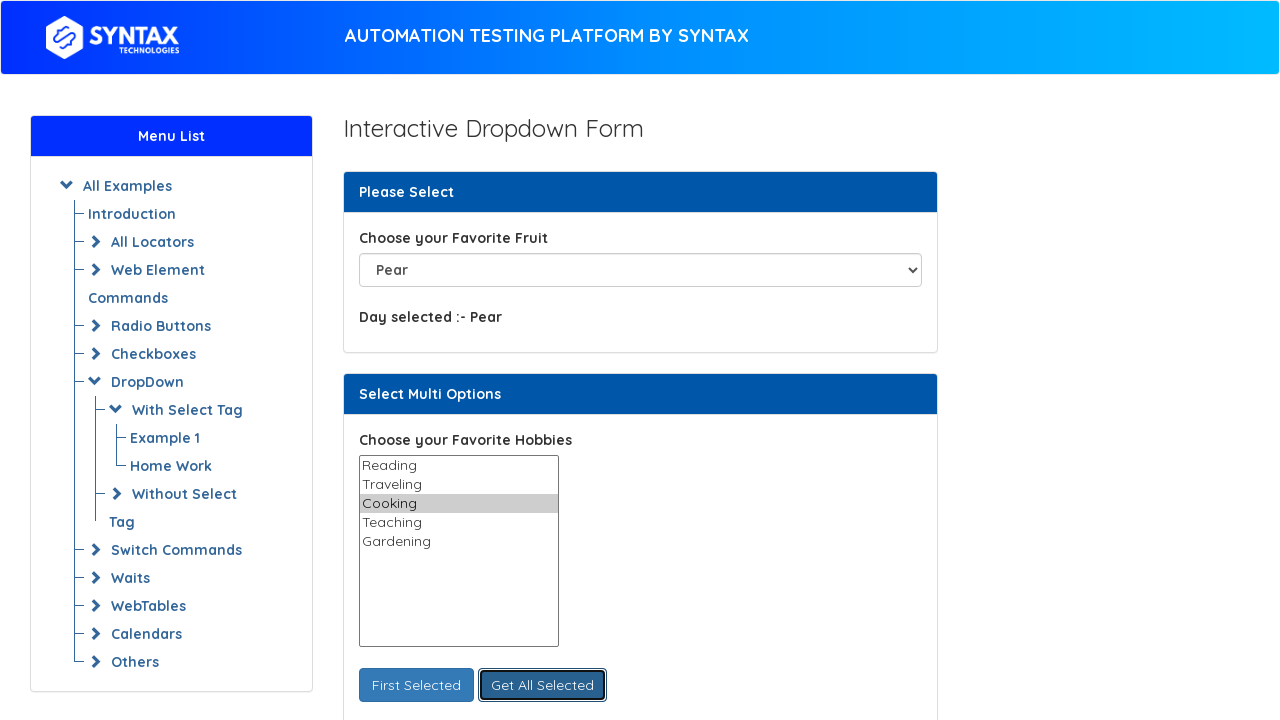

Clicked 'Get All Selected' button again to verify Traveling was deselected at (542, 685) on button#get_all
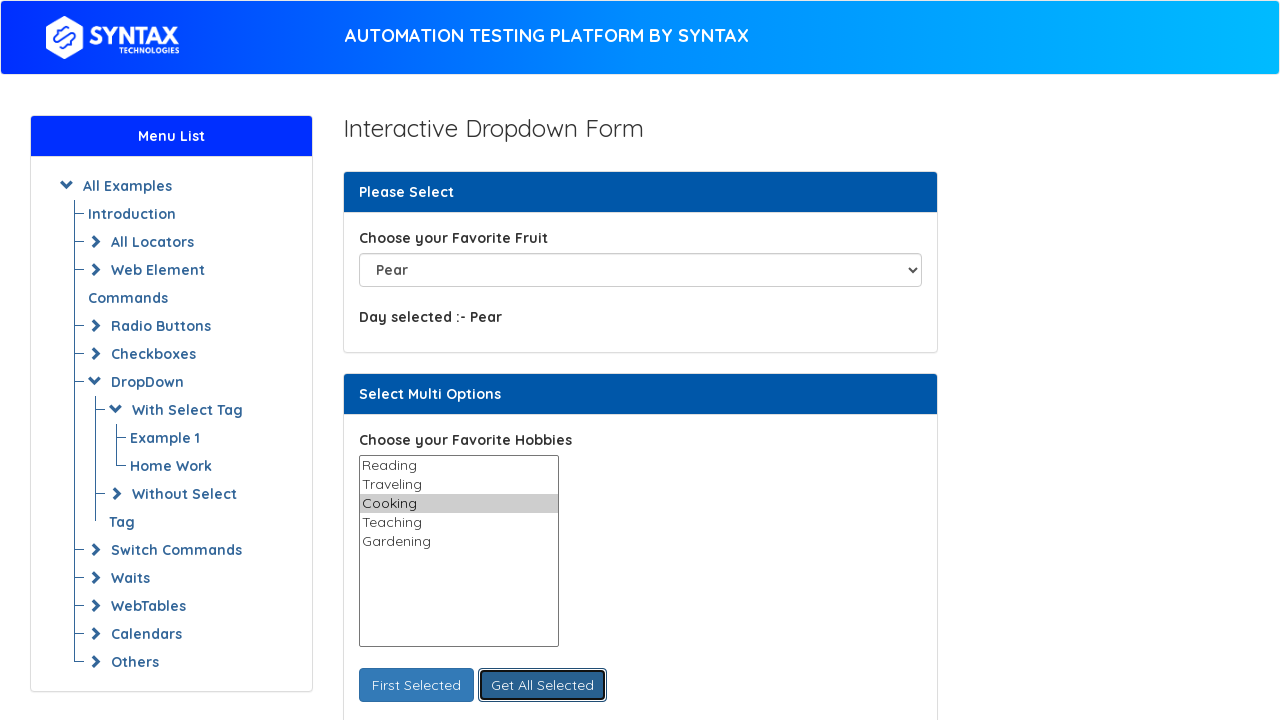

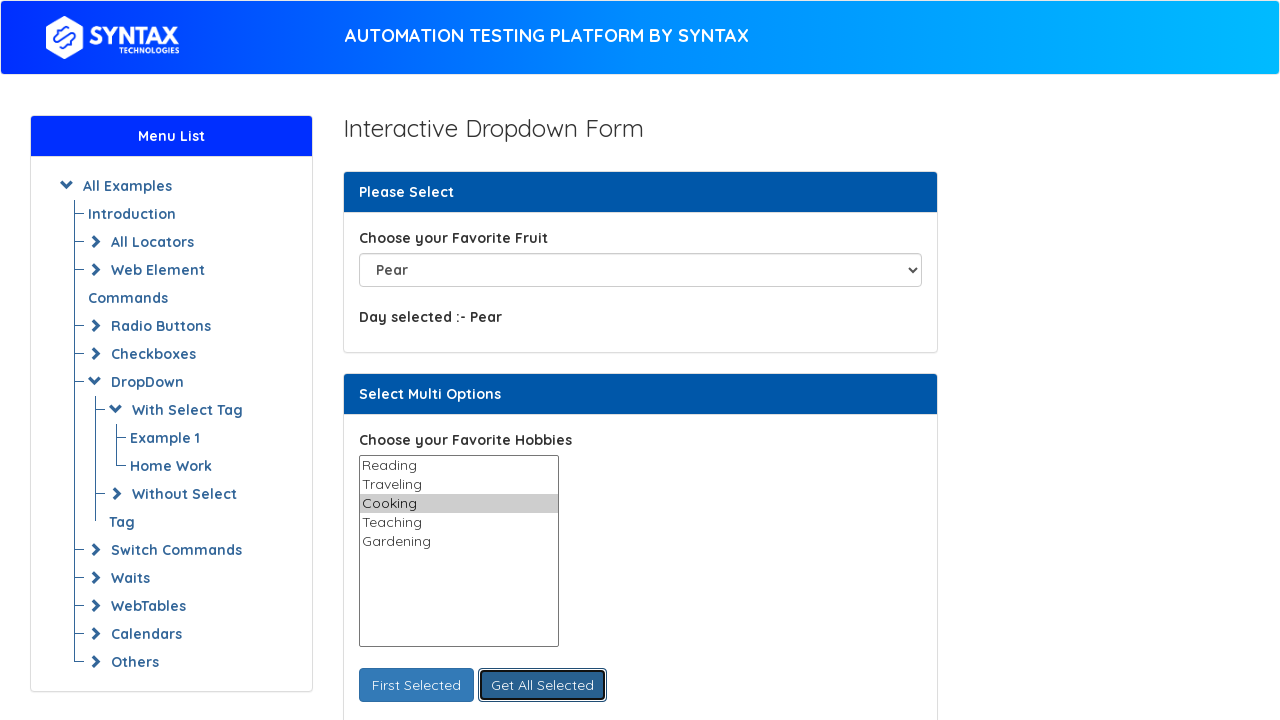